Tests clicking a dynamically appearing button and verifying the success message

Starting URL: http://suninjuly.github.io/wait1.html

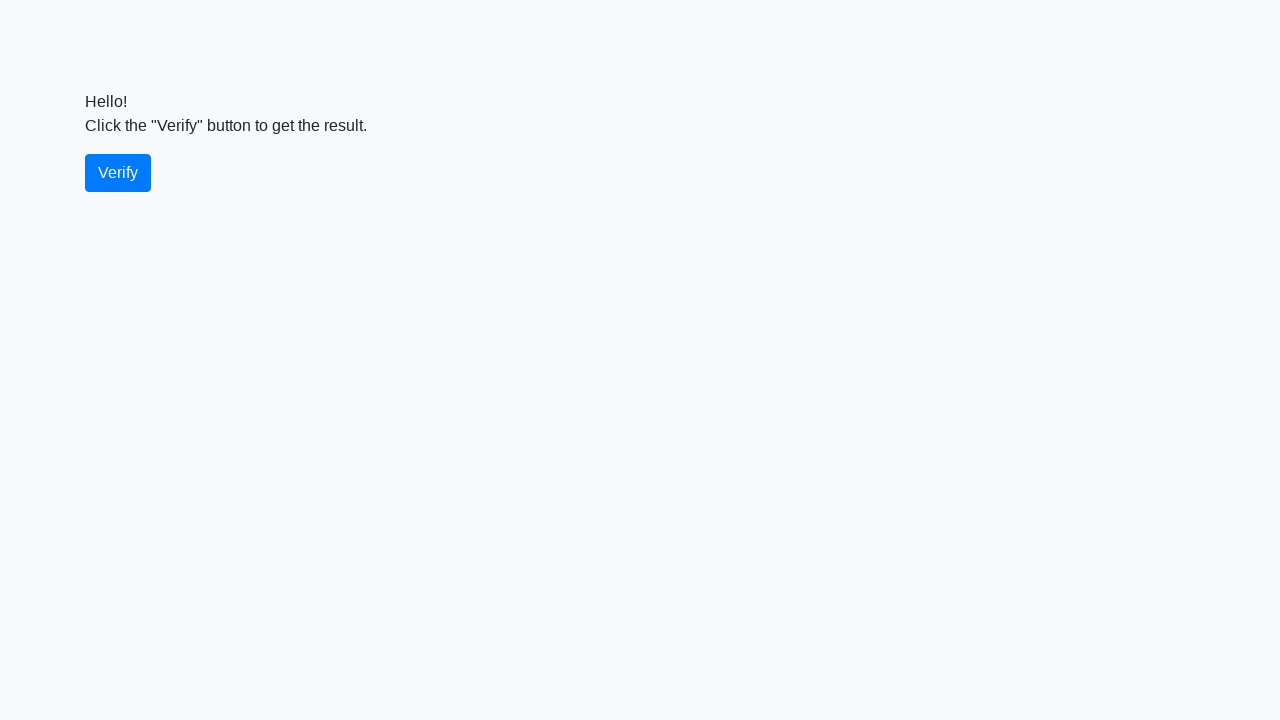

Waited for verify button to become visible
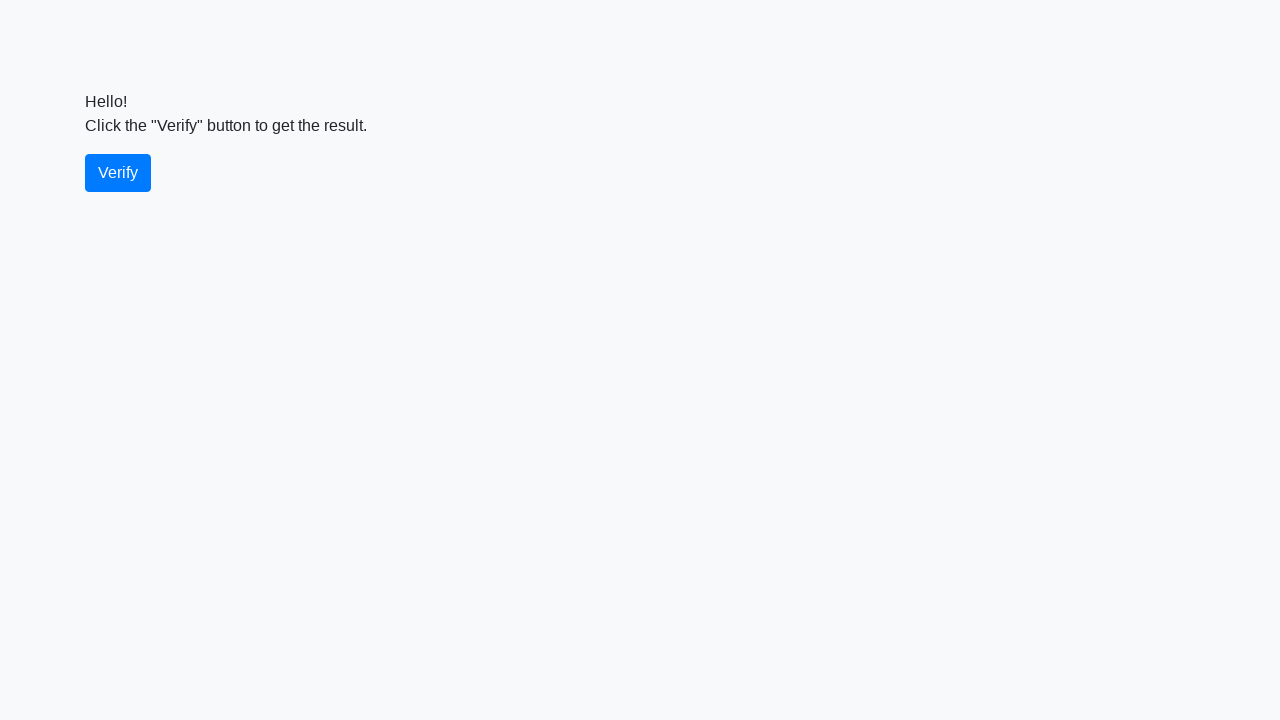

Clicked the verify button at (118, 173) on #verify
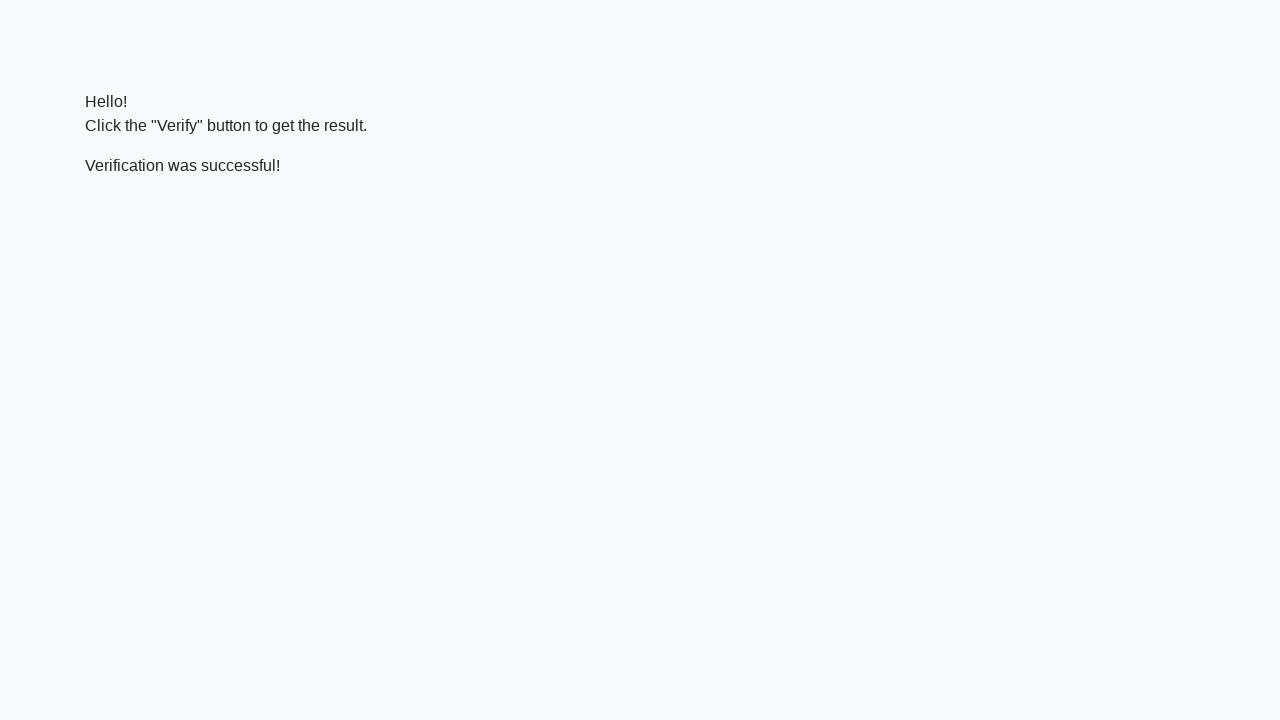

Success message element appeared
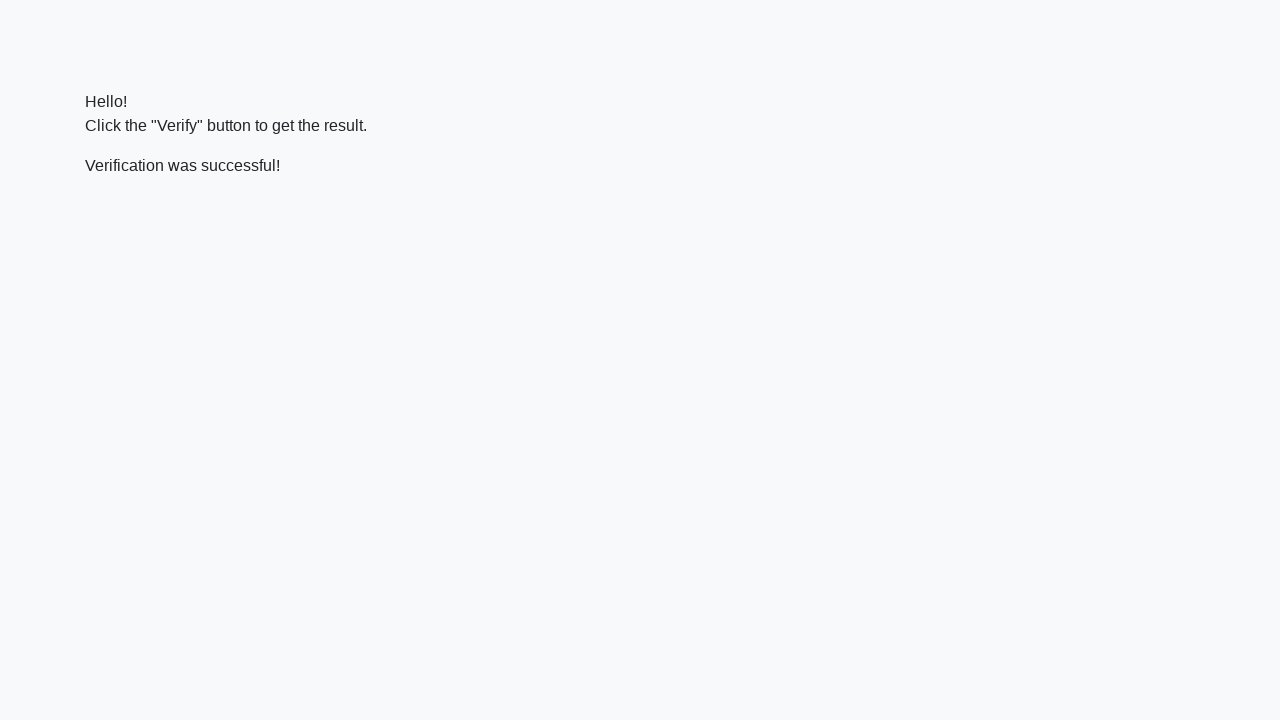

Located the success message element
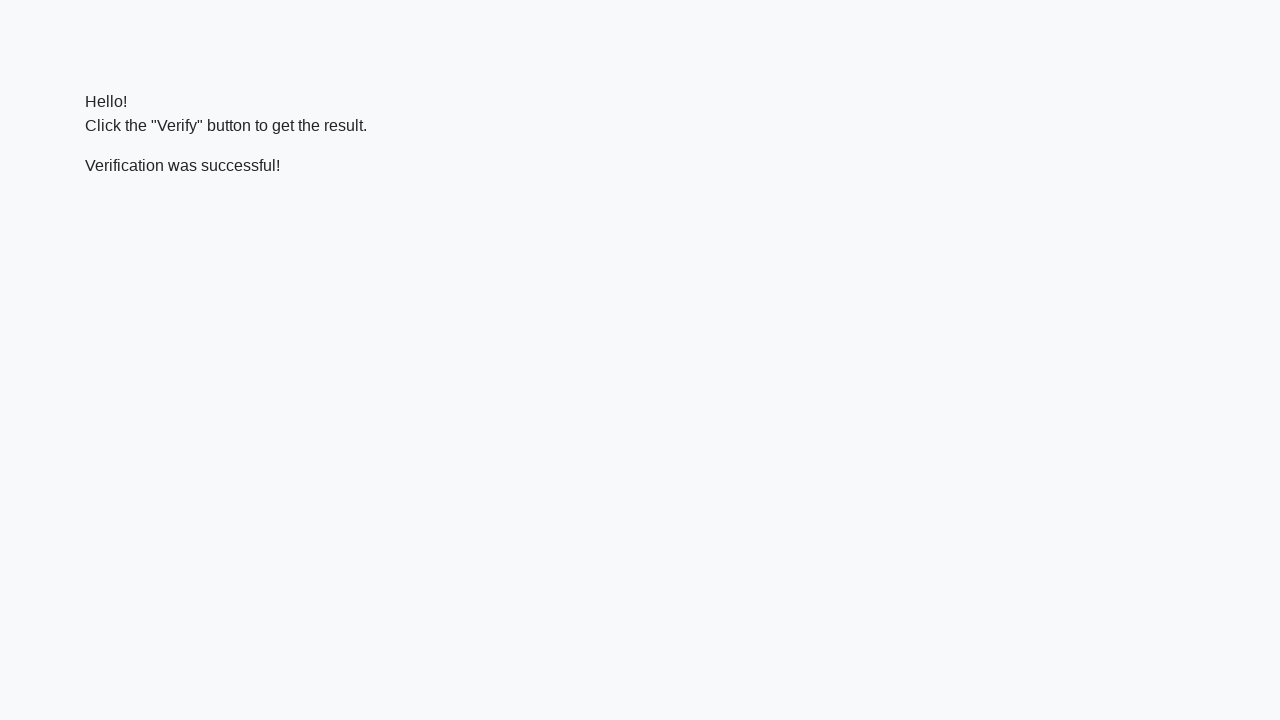

Verified that success message contains 'successful'
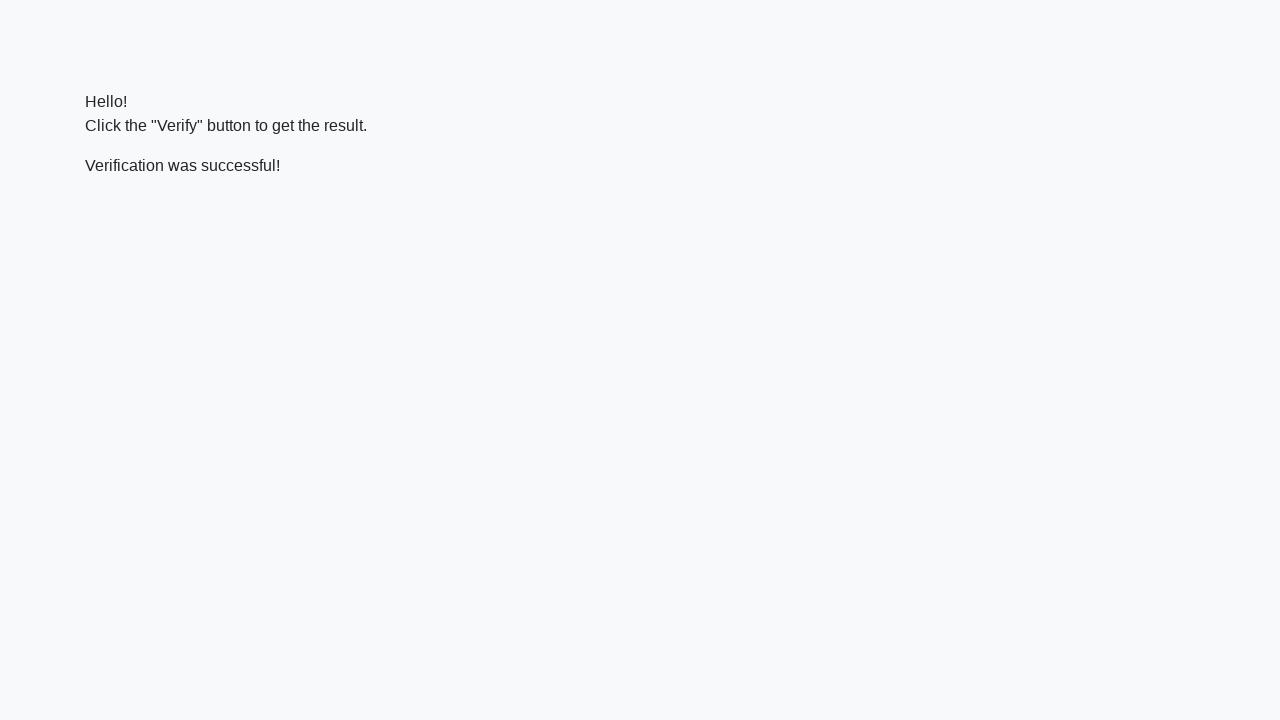

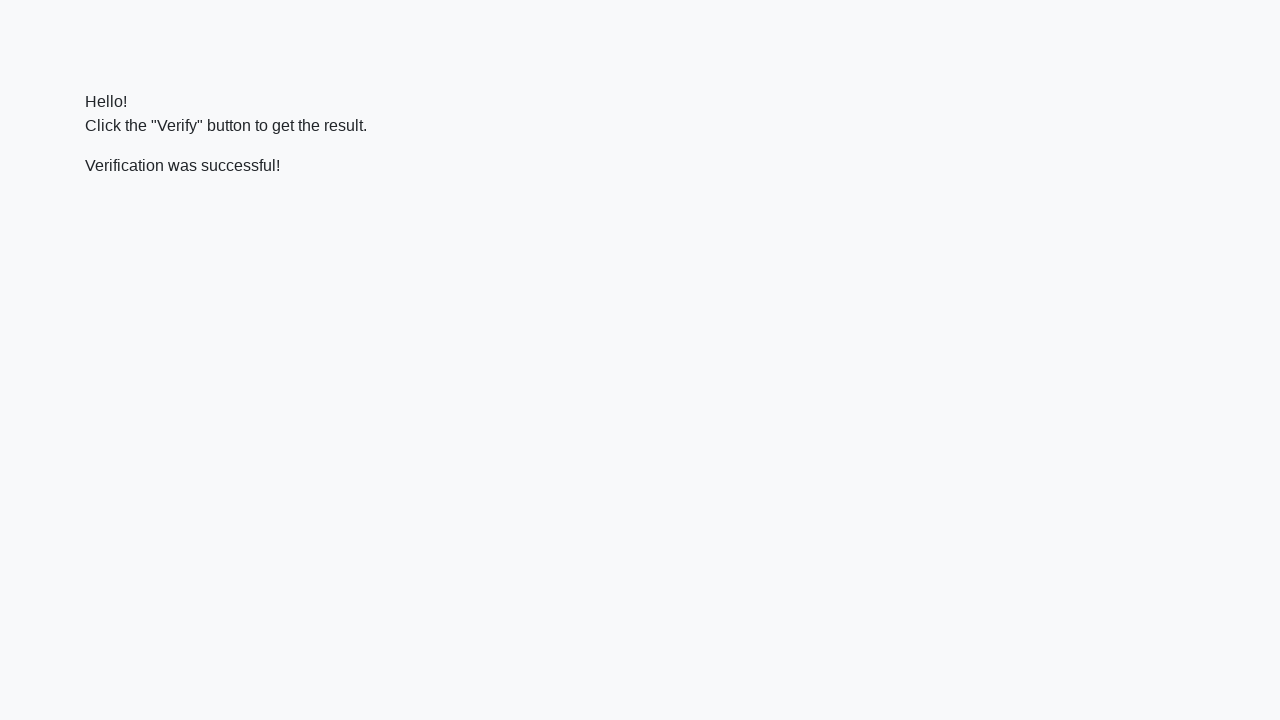